Fills out a student registration form with personal details, date of birth, subjects, hobbies, and address information, then submits the form

Starting URL: https://demoqa.com/automation-practice-form

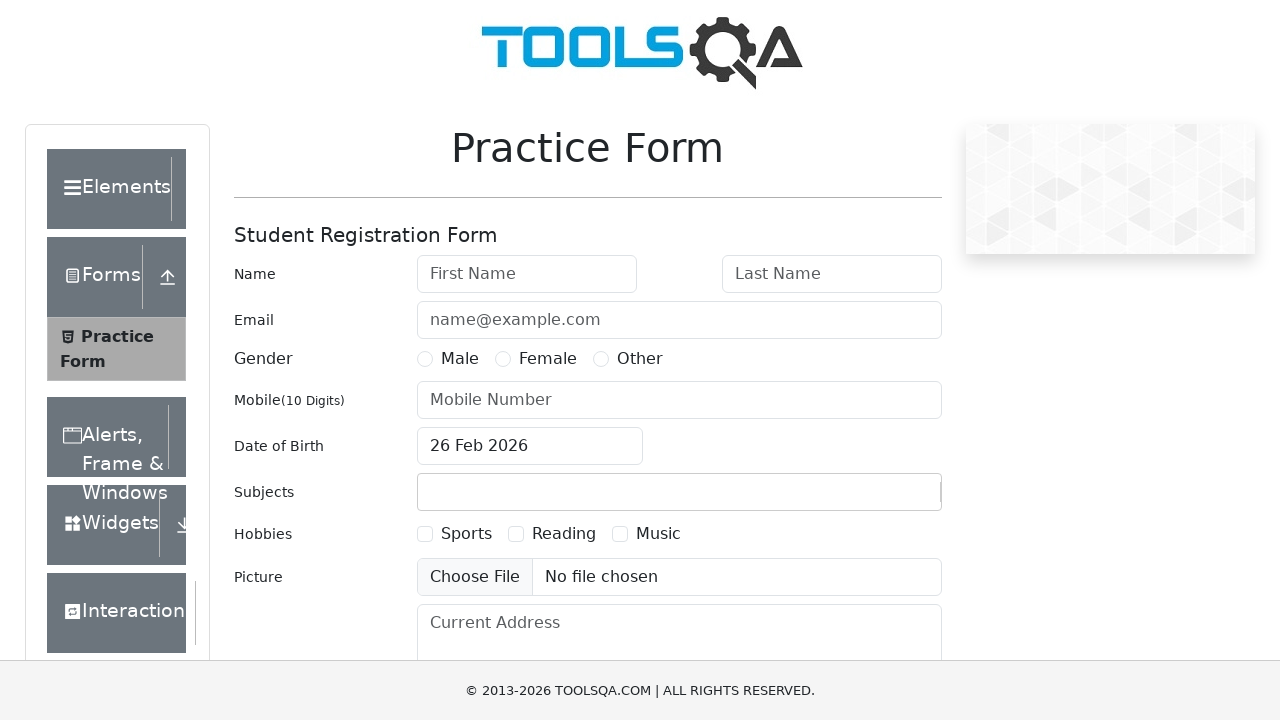

Filled first name field with 'Aleksey' on #firstName
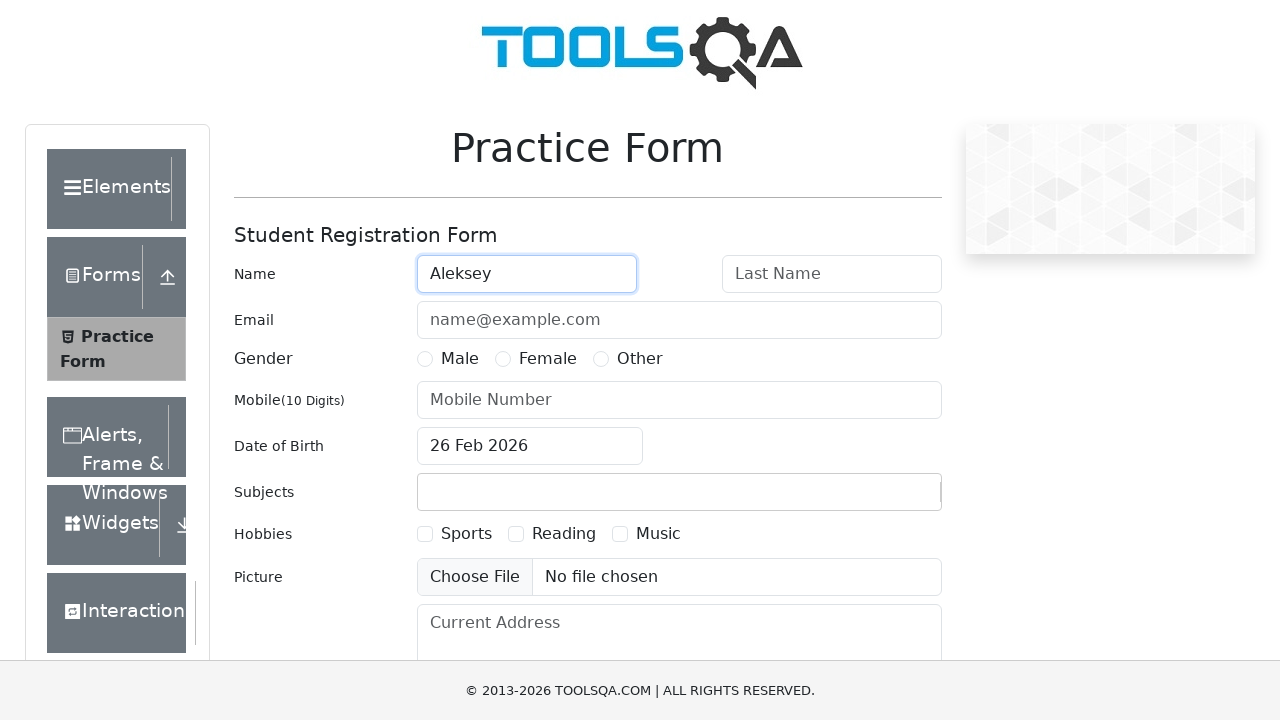

Filled last name field with 'Panov' on #lastName
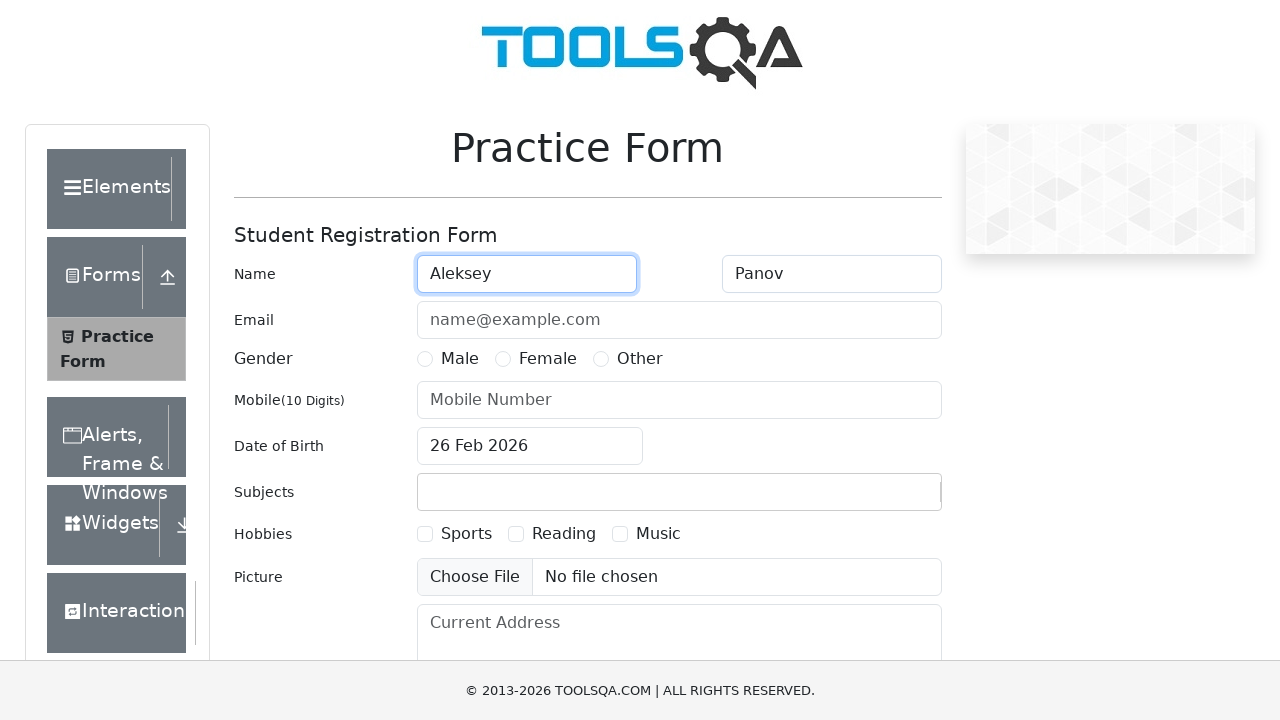

Filled email field with 'testuser947@example.com' on #userEmail
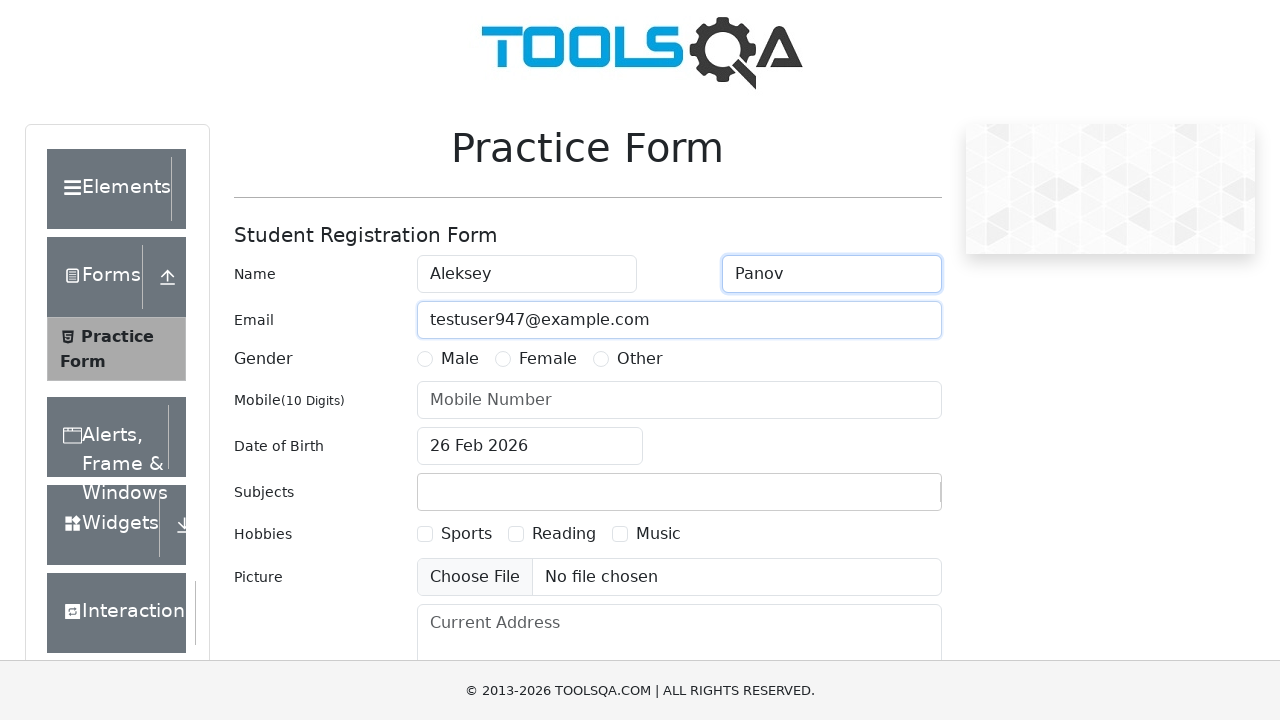

Selected gender radio button at (460, 359) on #genterWrapper label[for='gender-radio-1']
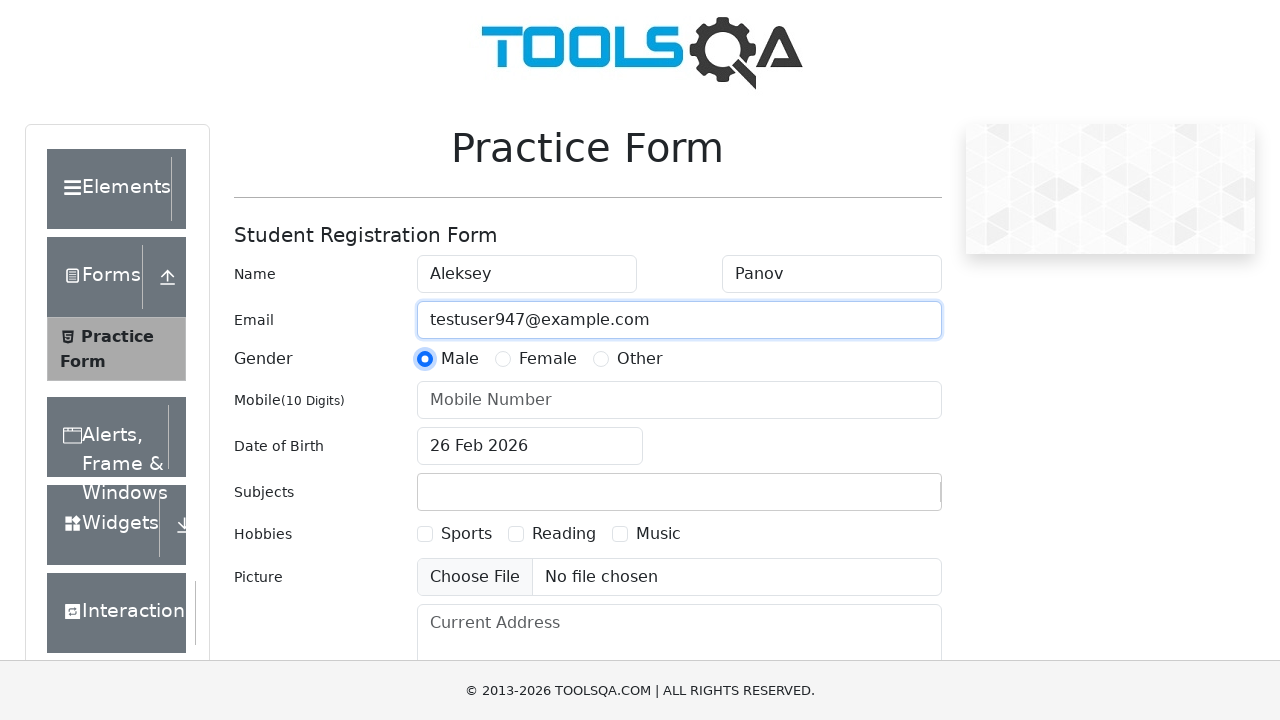

Filled phone number field with '8927727169' on #userNumber
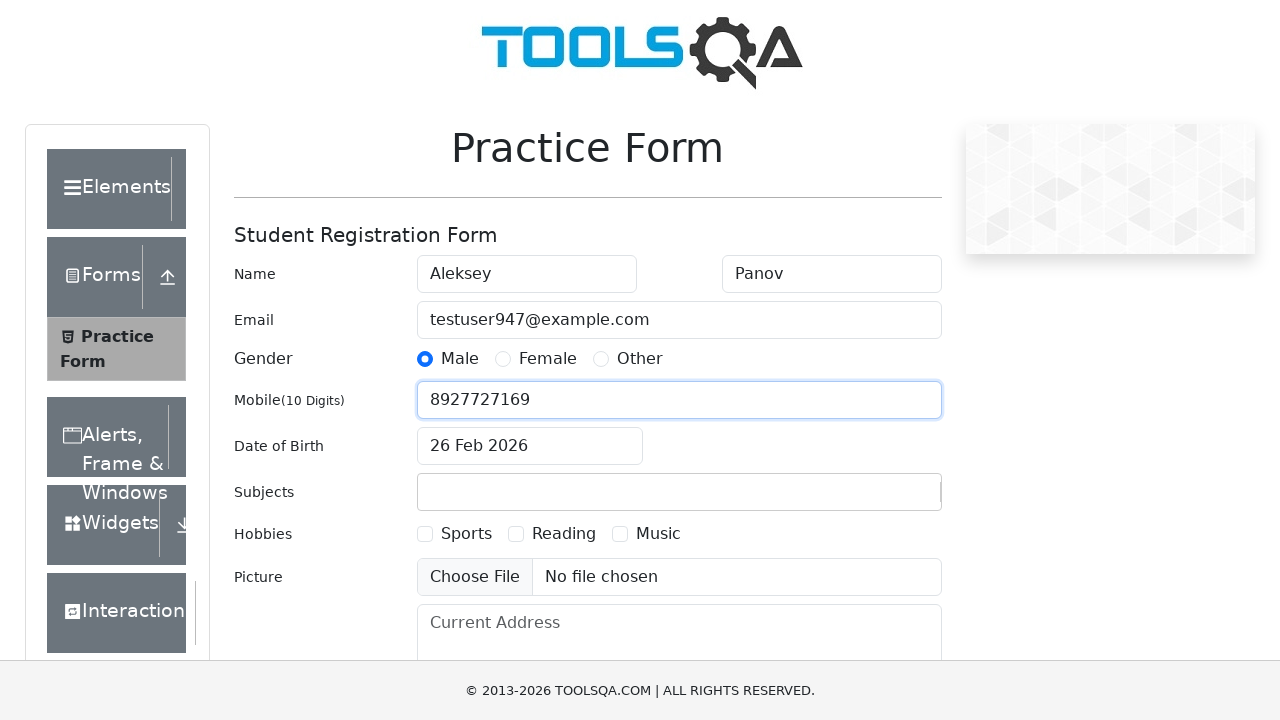

Clicked date of birth input field to open date picker at (530, 446) on #dateOfBirthInput
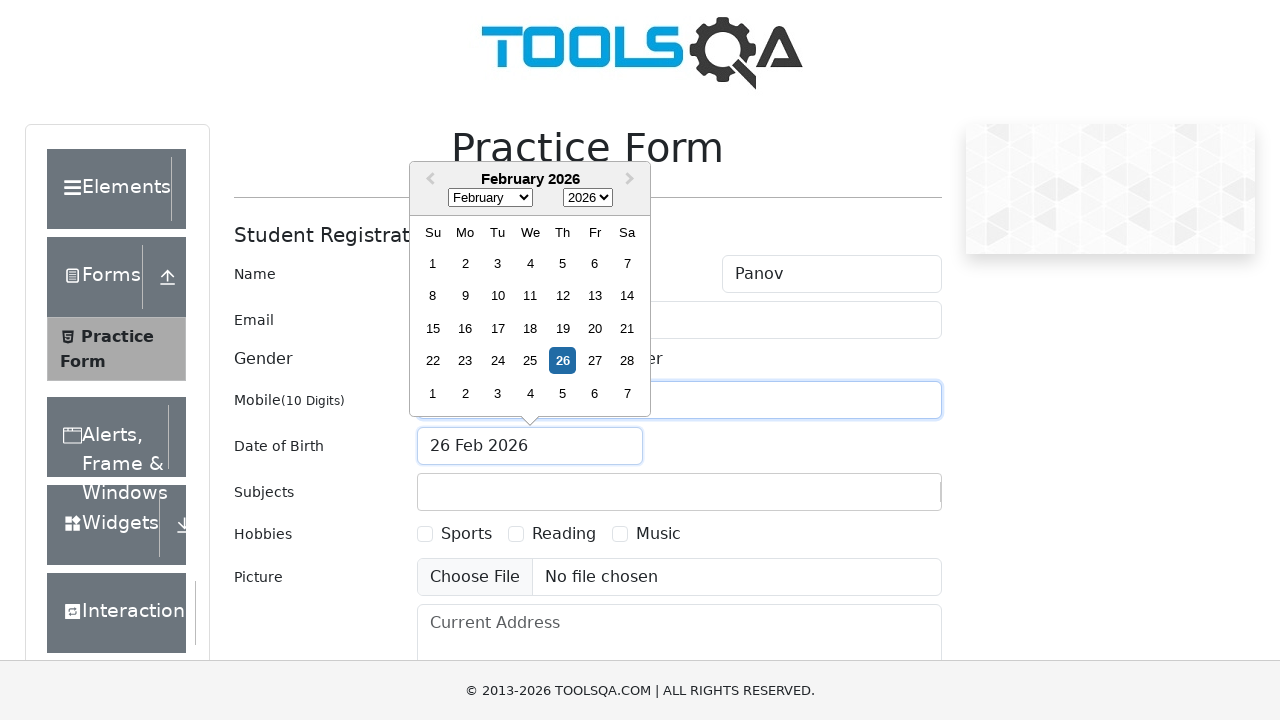

Selected day 15 from the date picker at (433, 328) on div.react-datepicker__day.react-datepicker__day--015:not(.react-datepicker__day-
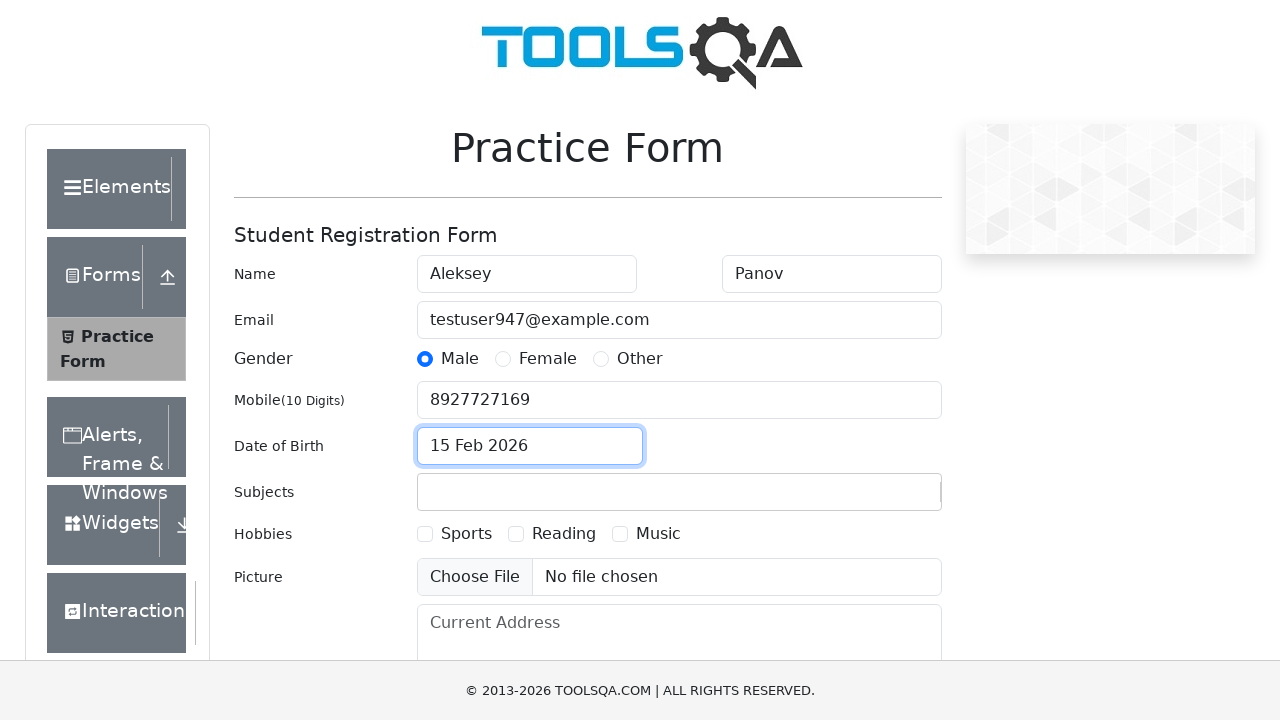

Filled subject field with 'Computer Science' on #subjectsContainer input
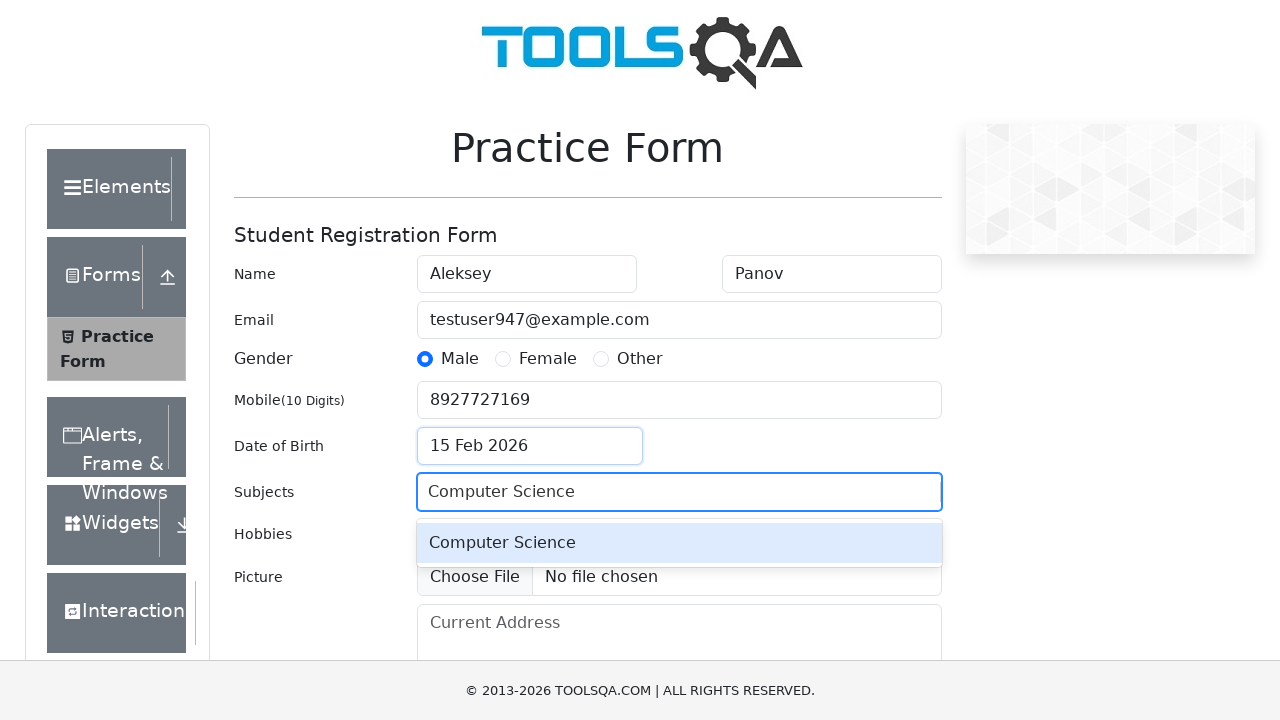

Pressed Enter to confirm subject selection on #subjectsContainer input
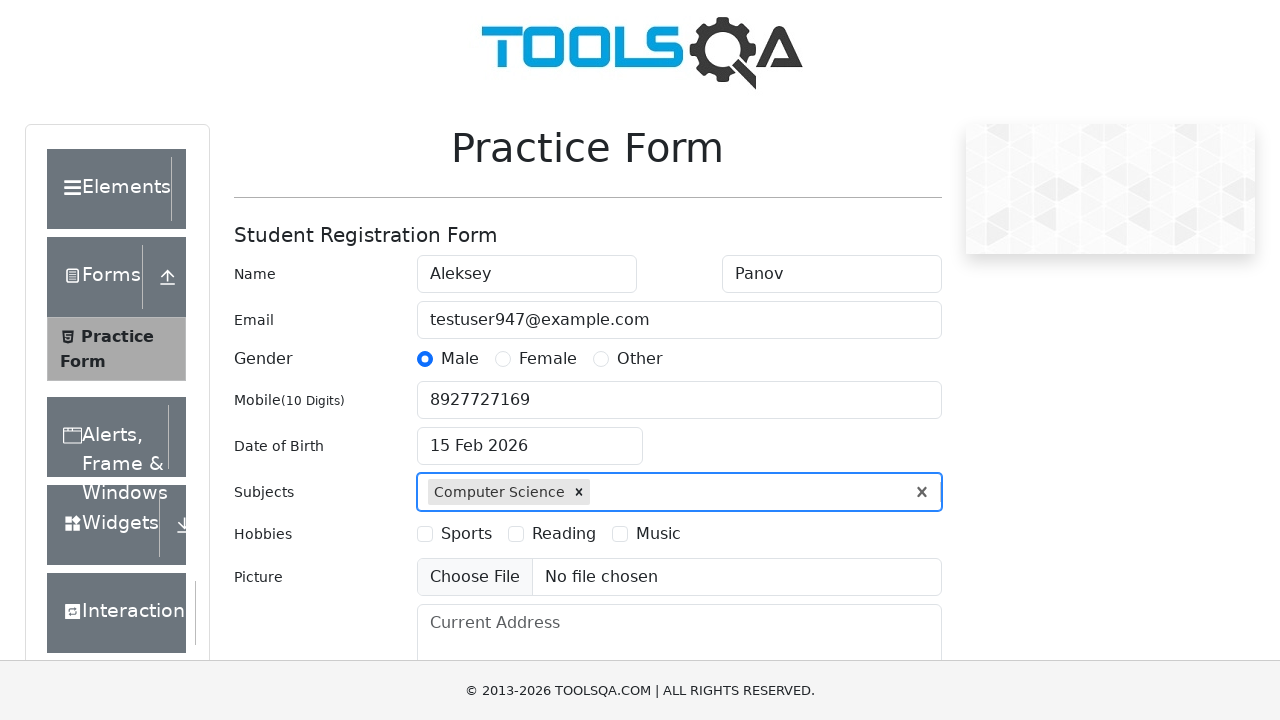

Selected hobby checkbox at (564, 534) on #hobbiesWrapper label[for='hobbies-checkbox-2']
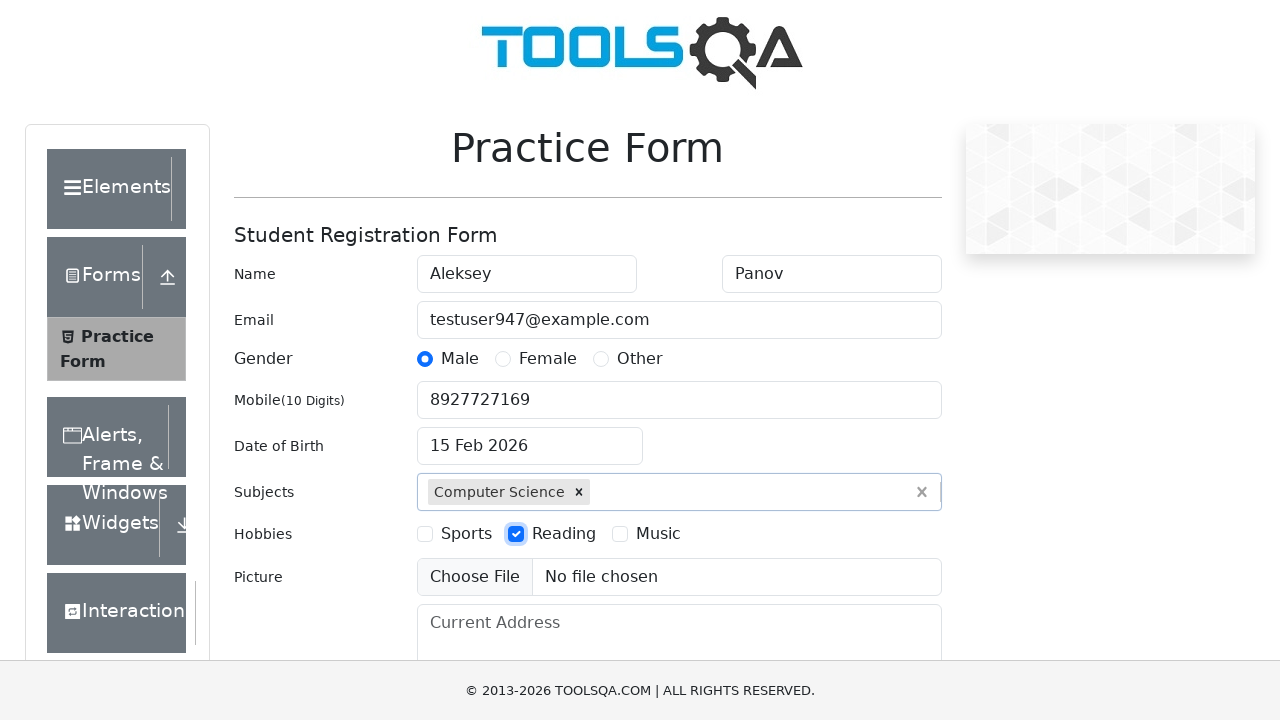

Verified file upload field exists
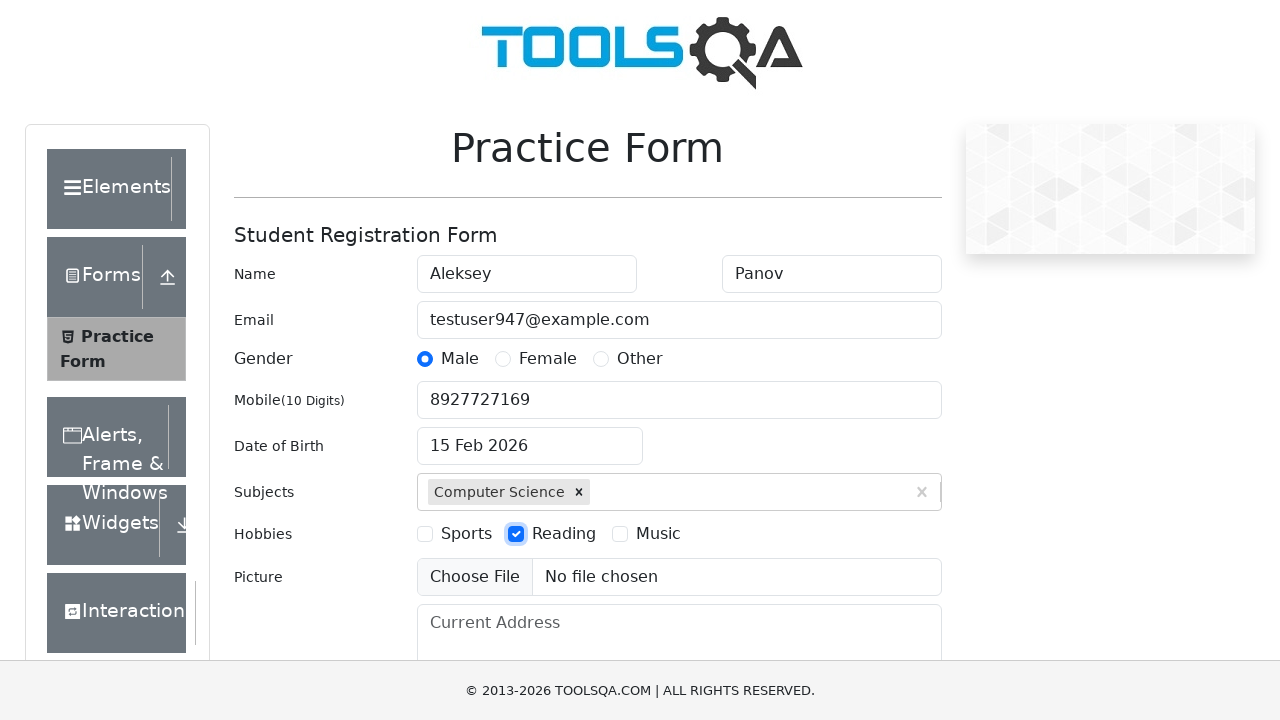

Filled current address field with '123 Test Street, Apt 5B' on #currentAddress
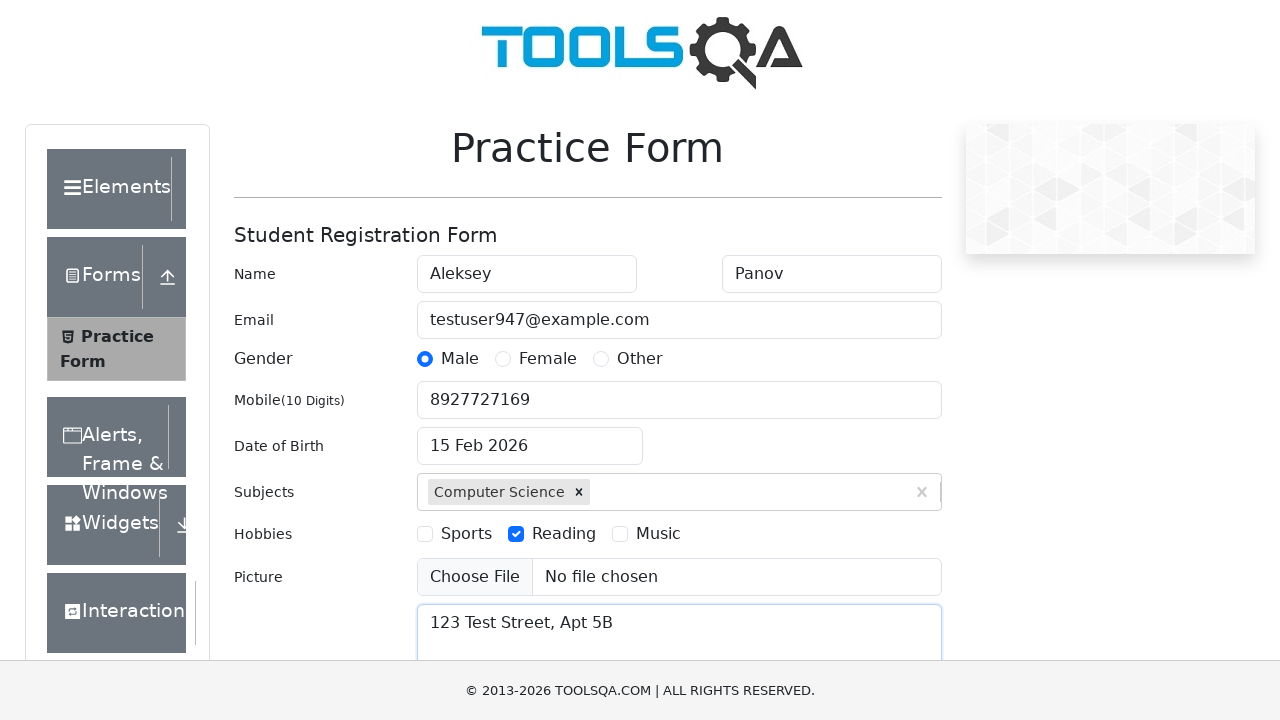

Typed 'Haryana' in state selector field on #react-select-3-input
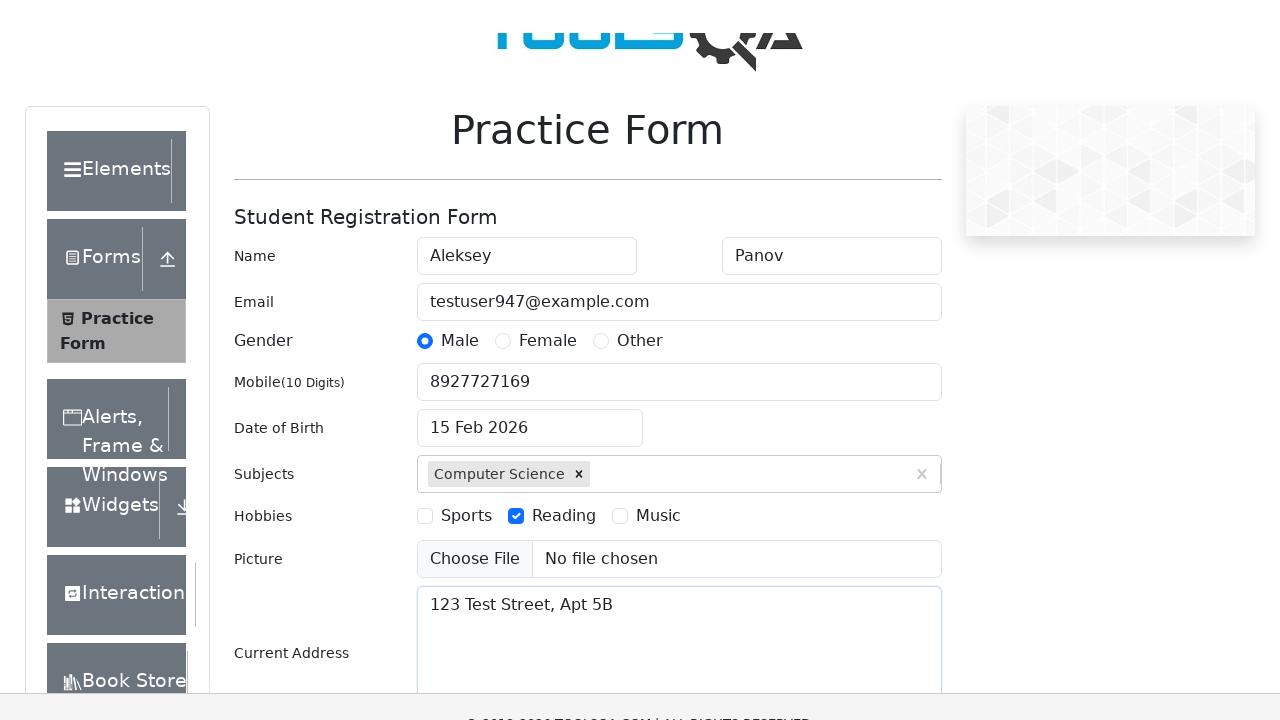

Pressed Enter to confirm state selection 'Haryana' on #react-select-3-input
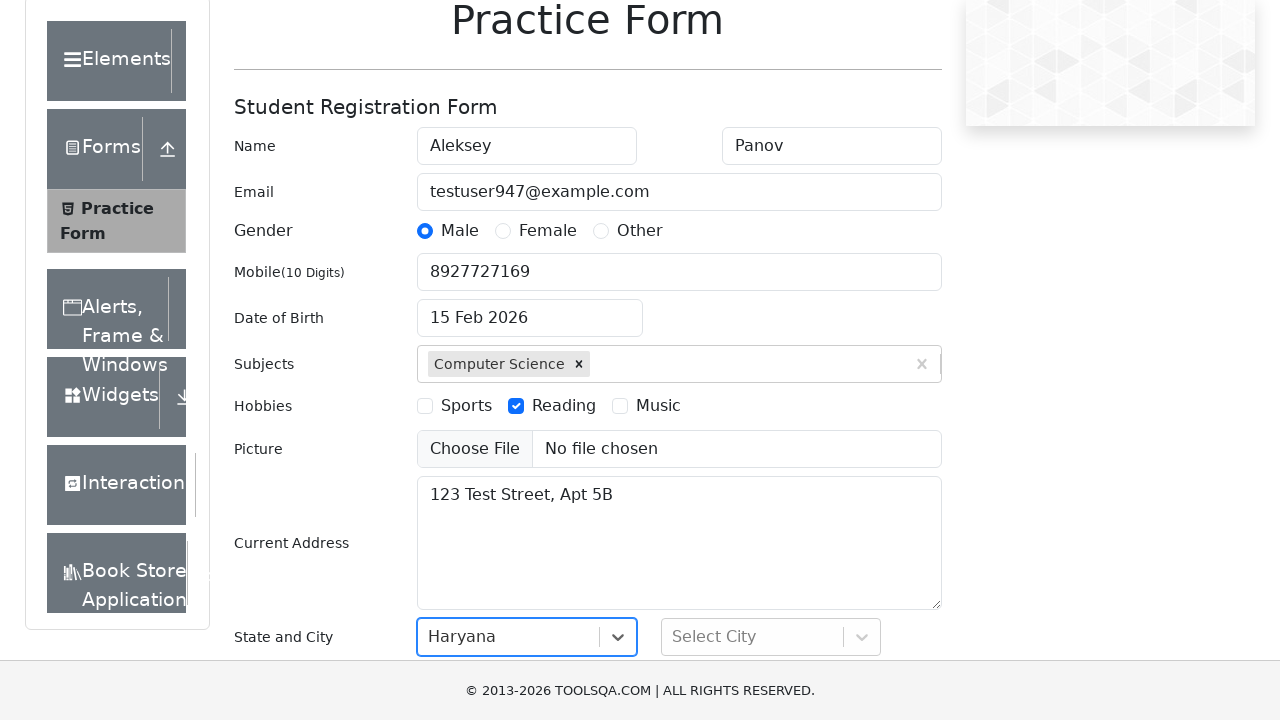

Typed 'Karnal' in city selector field on #react-select-4-input
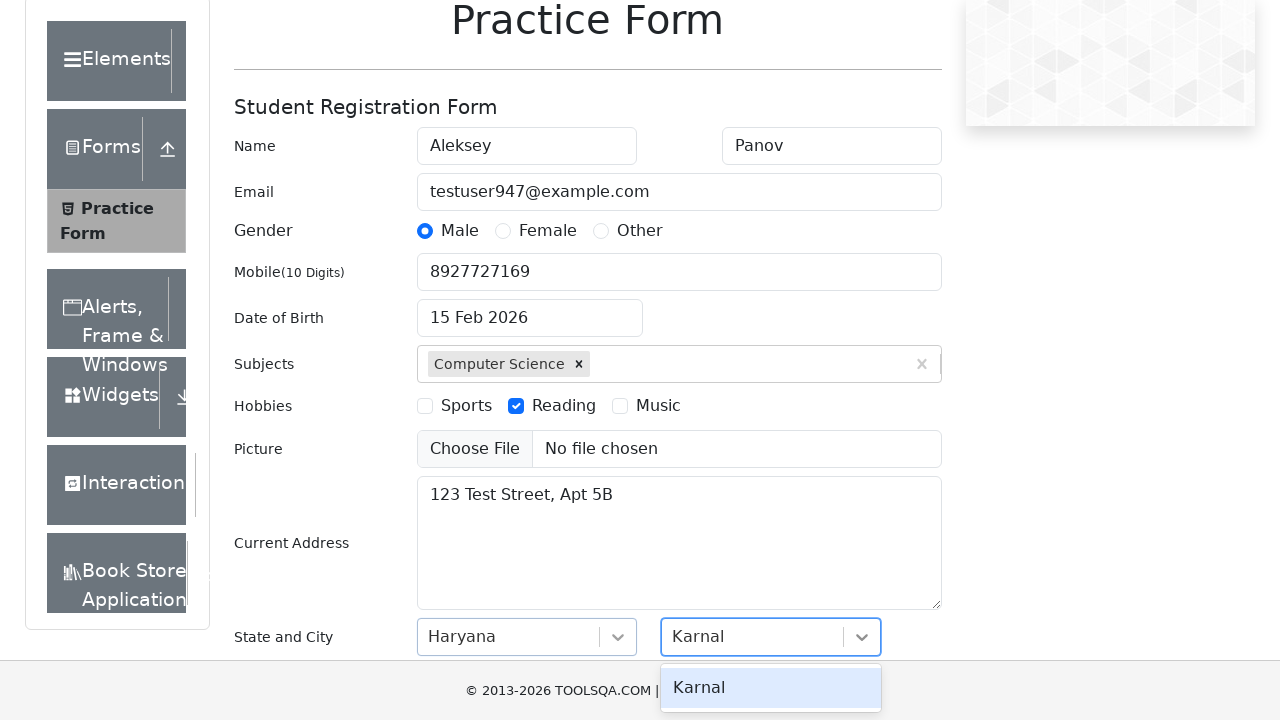

Pressed Enter to confirm city selection 'Karnal' on #react-select-4-input
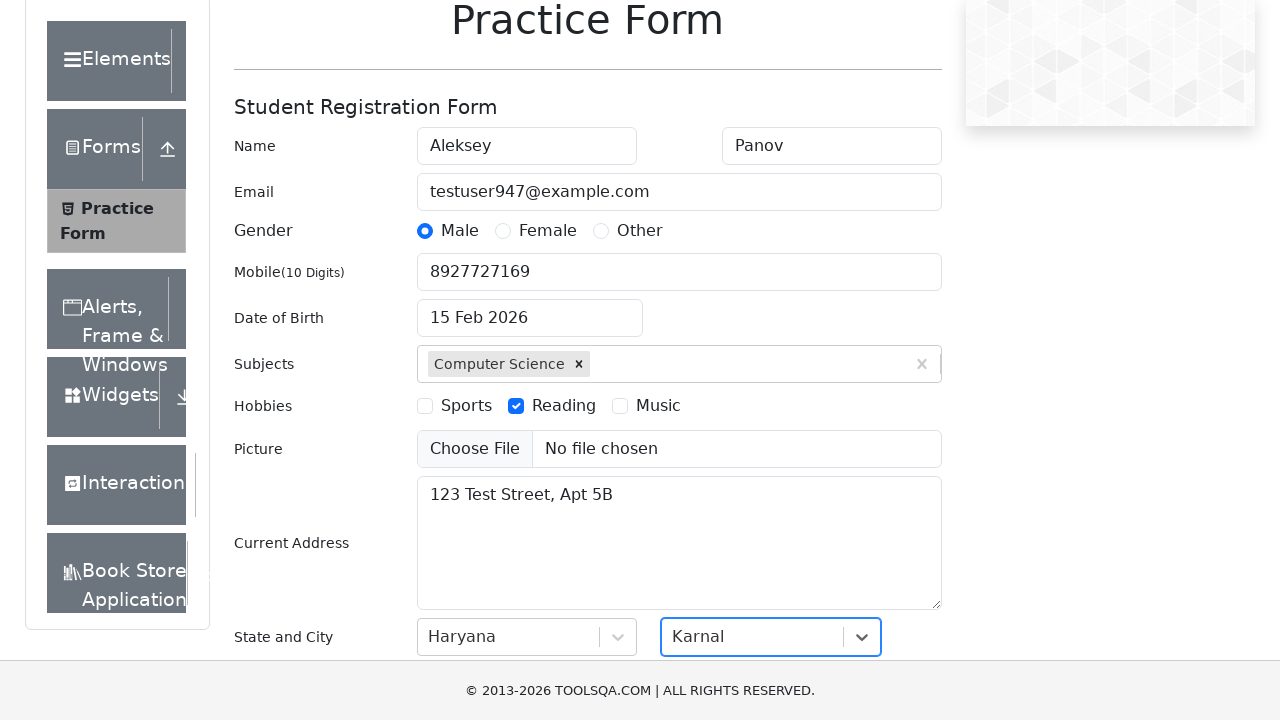

Clicked submit button to submit the registration form at (885, 499) on #submit
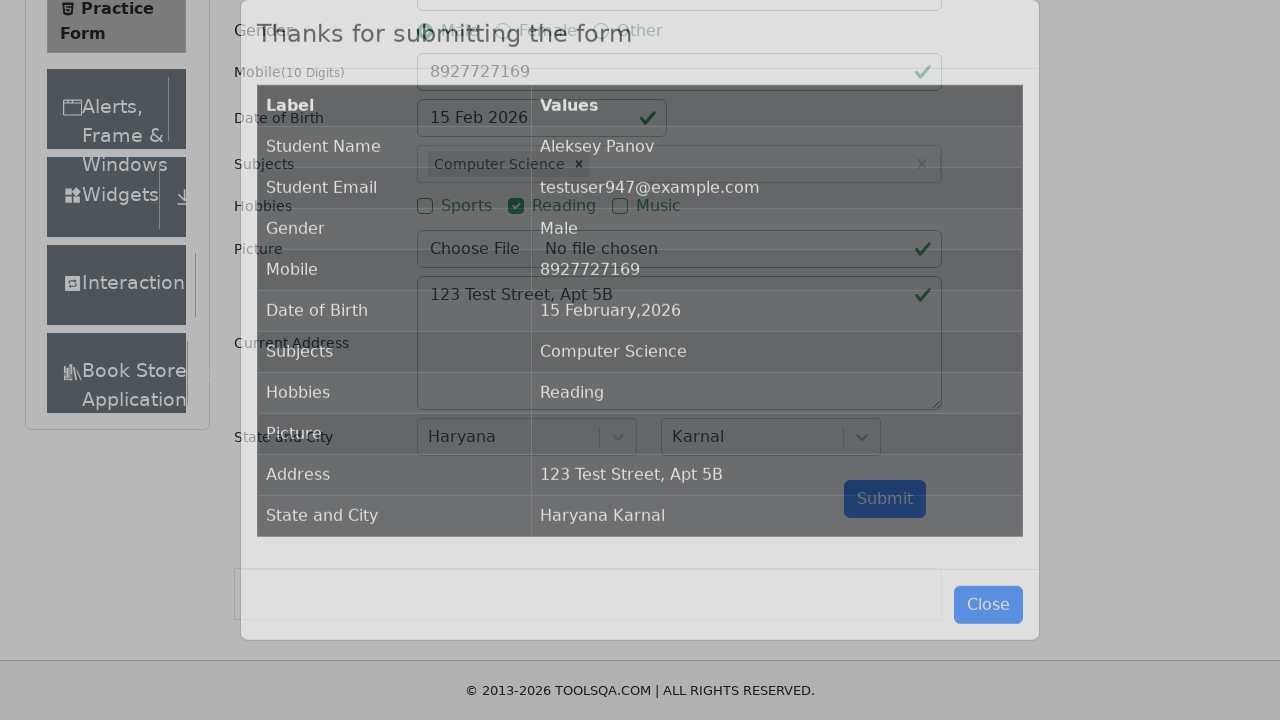

Form submission confirmed - modal with confirmation appeared
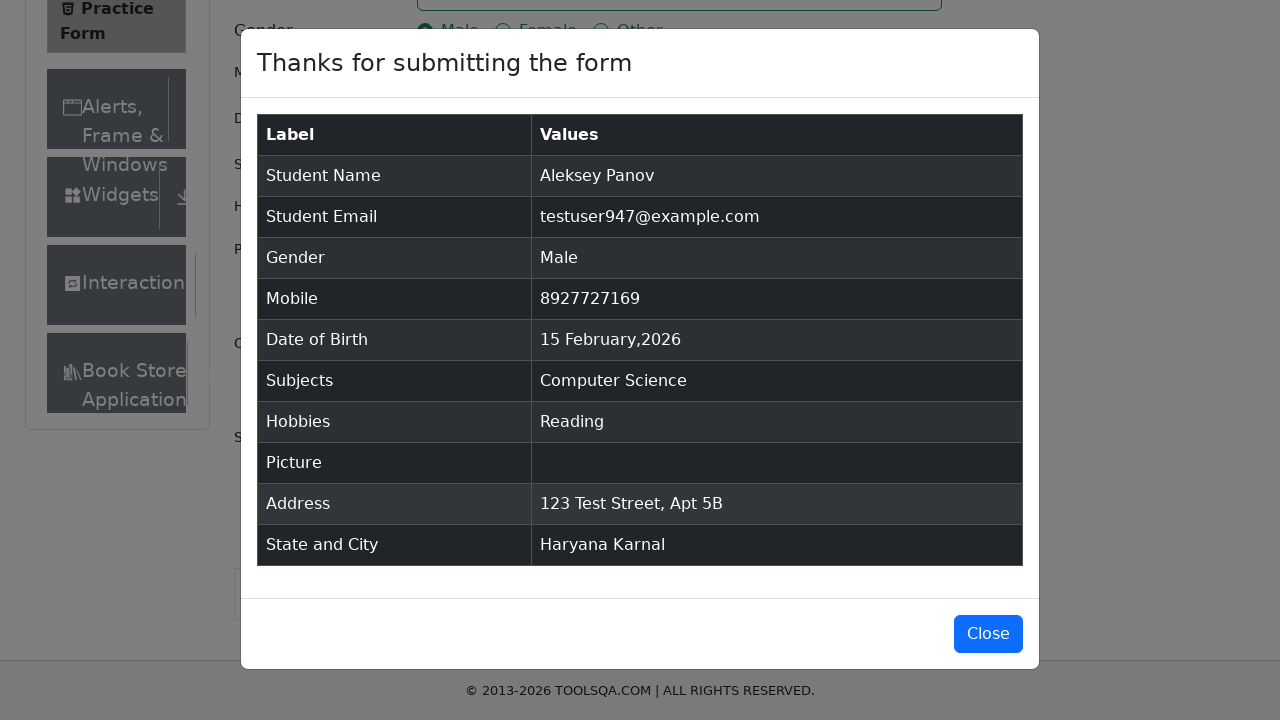

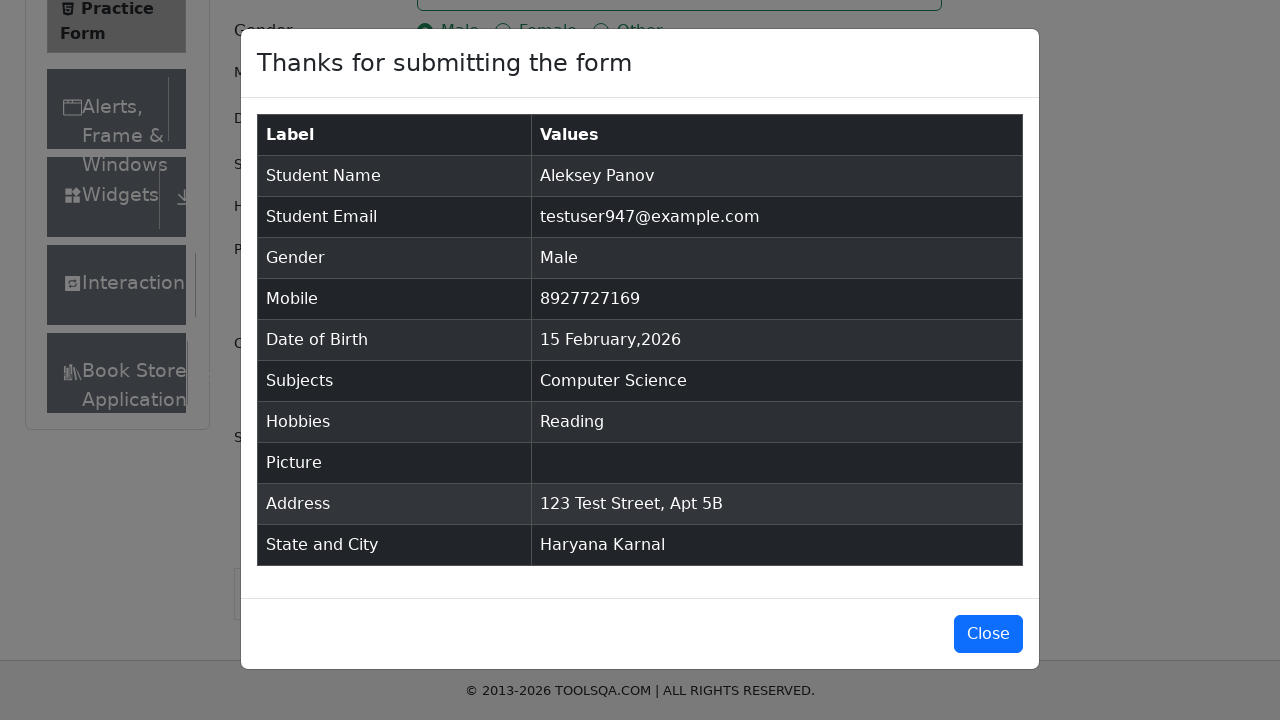